Tests registration form by filling in first name, last name, and email fields, then submitting the form and verifying successful registration message

Starting URL: http://suninjuly.github.io/registration1.html

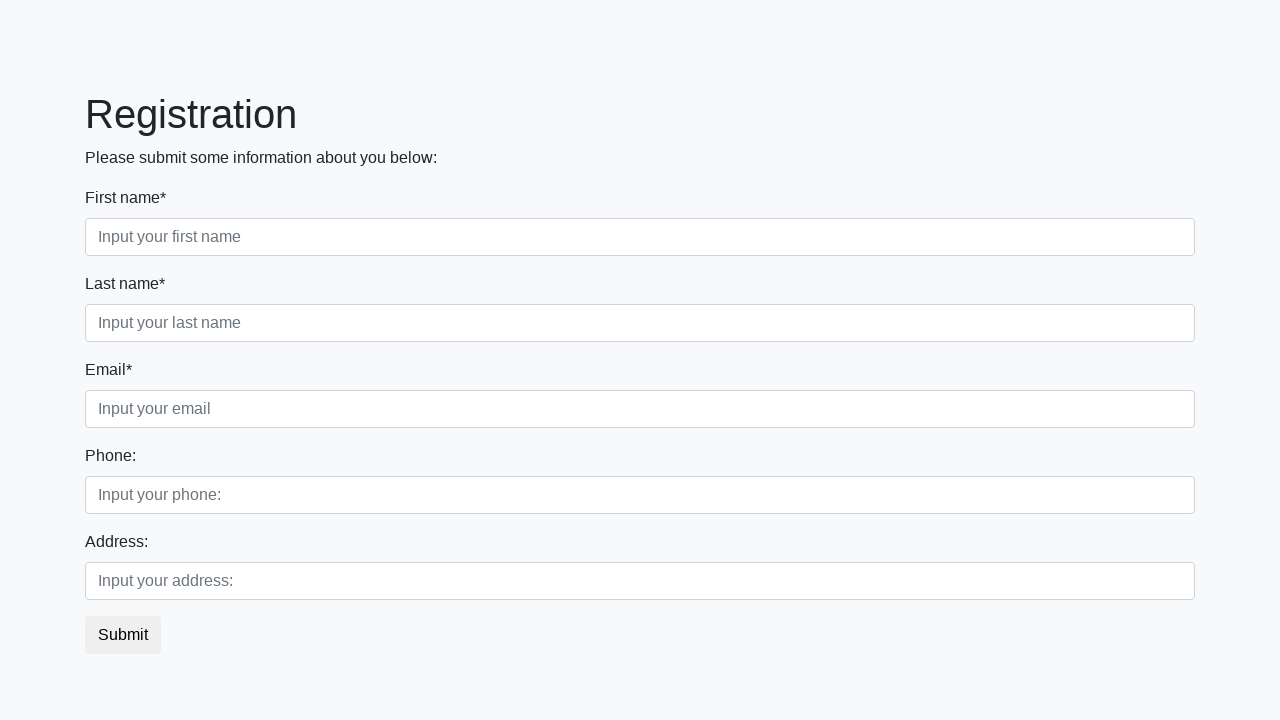

Filled first name field with 'John' on div.first_block input.first
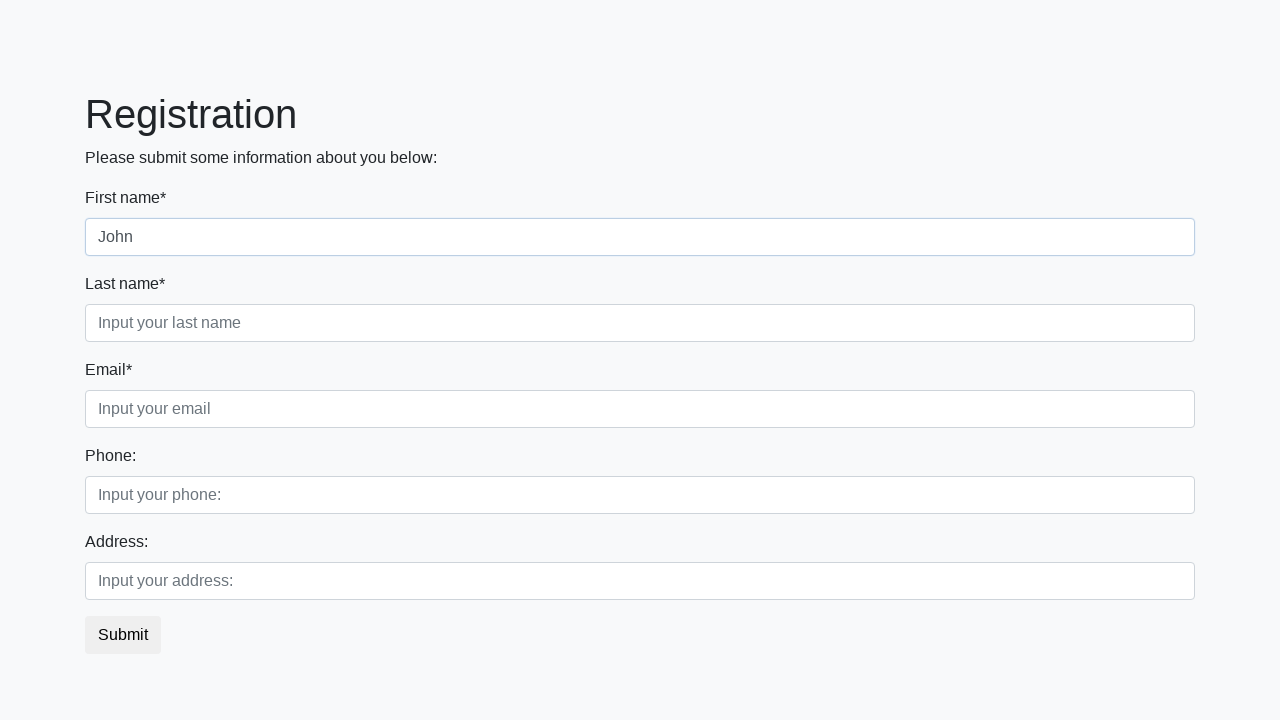

Filled last name field with 'Smith' on div.first_block input.second
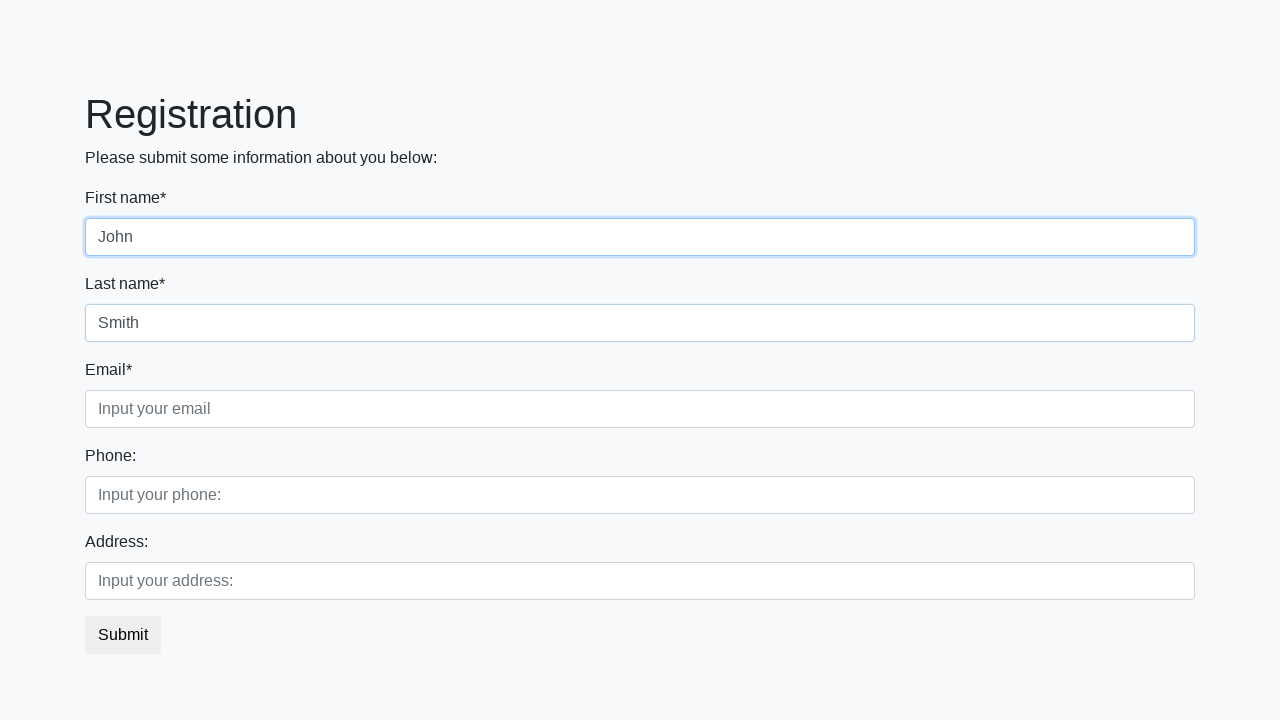

Filled email field with 'john.smith@example.com' on div.first_block input.third
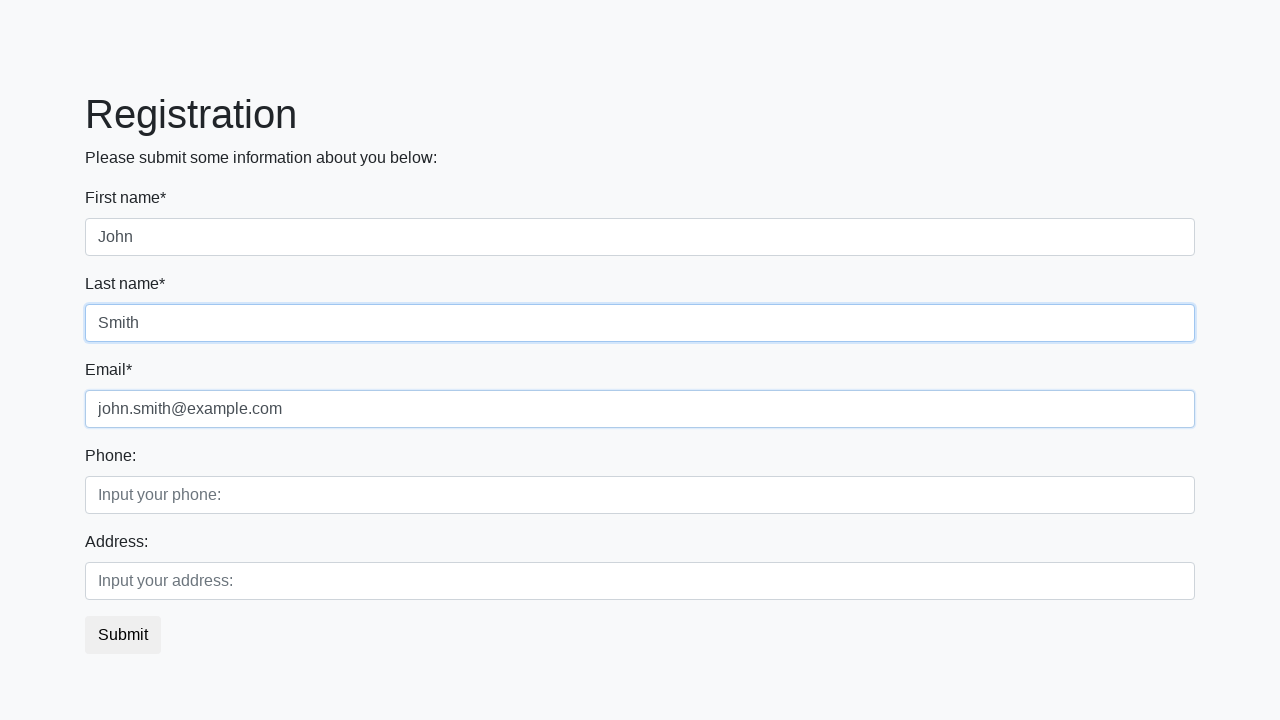

Clicked submit button to register at (123, 635) on button.btn
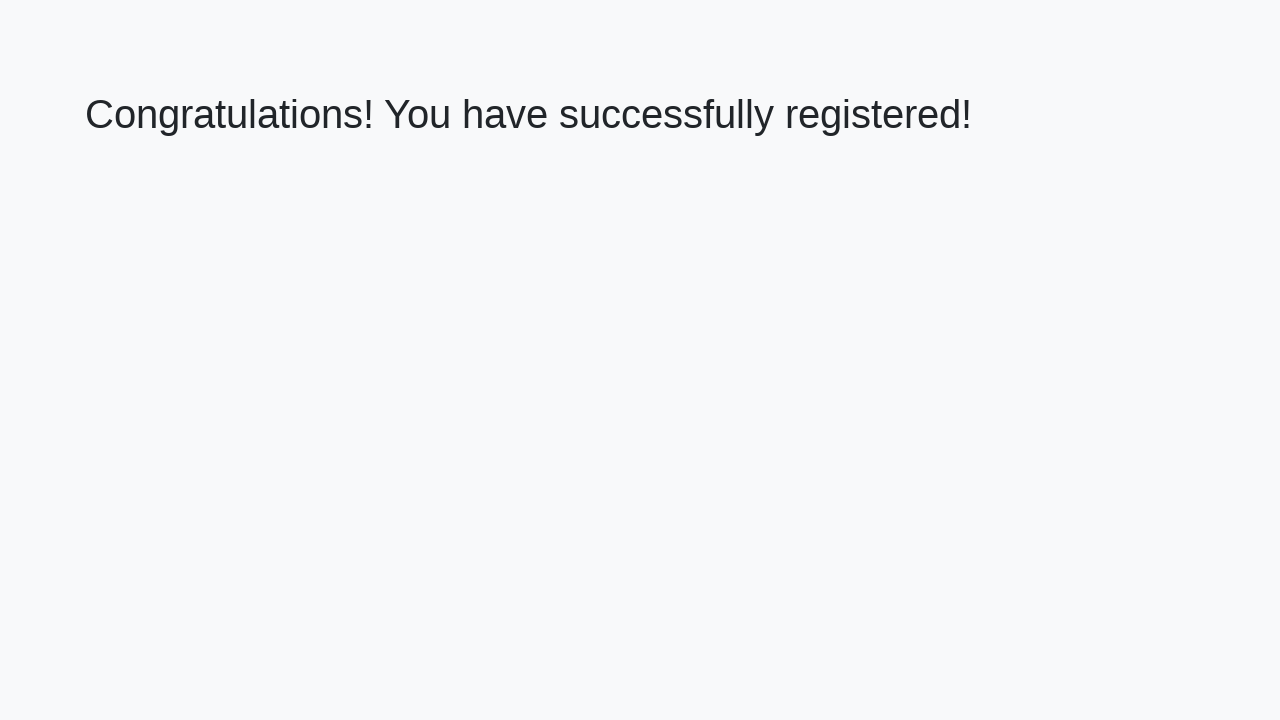

Success page loaded with welcome message
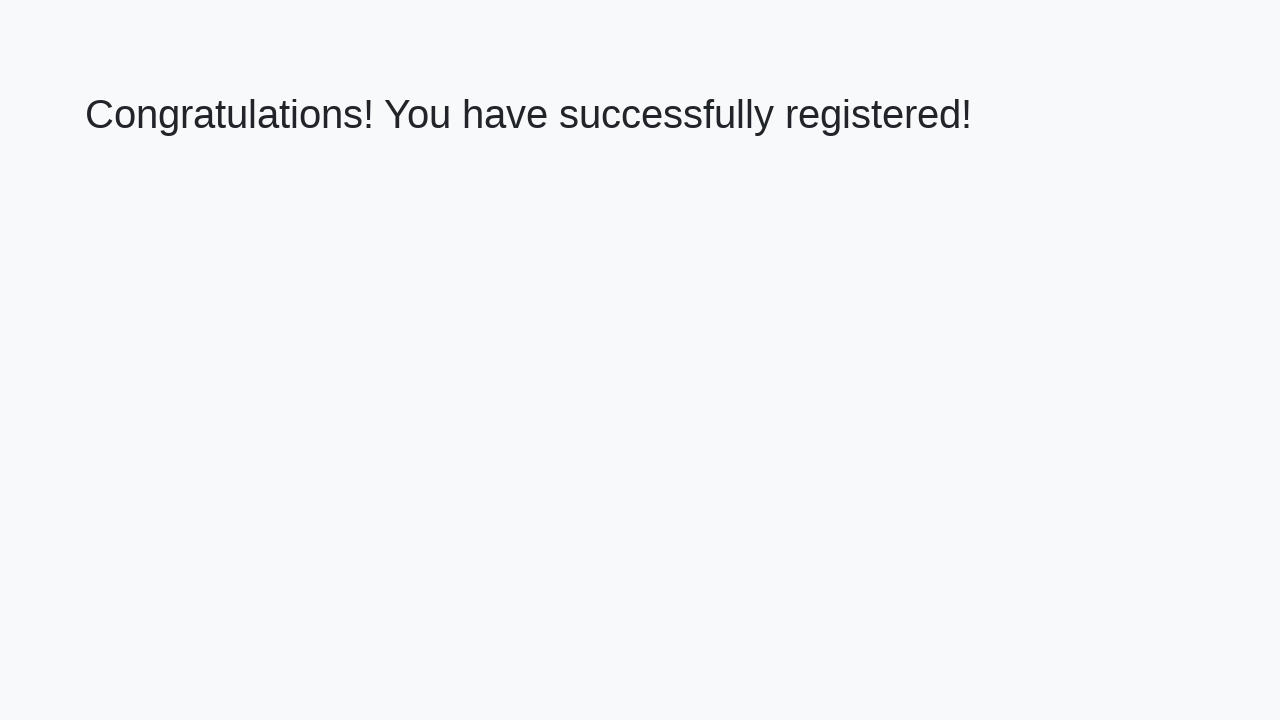

Retrieved welcome message text
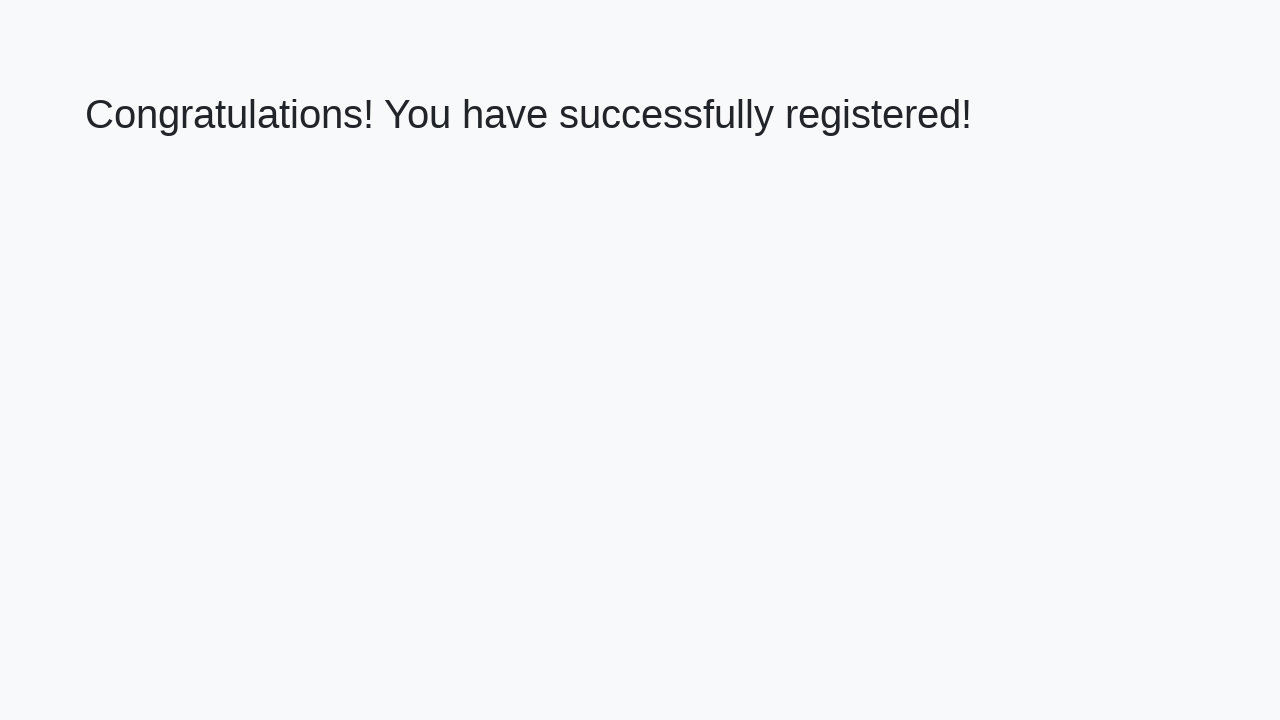

Verified successful registration message
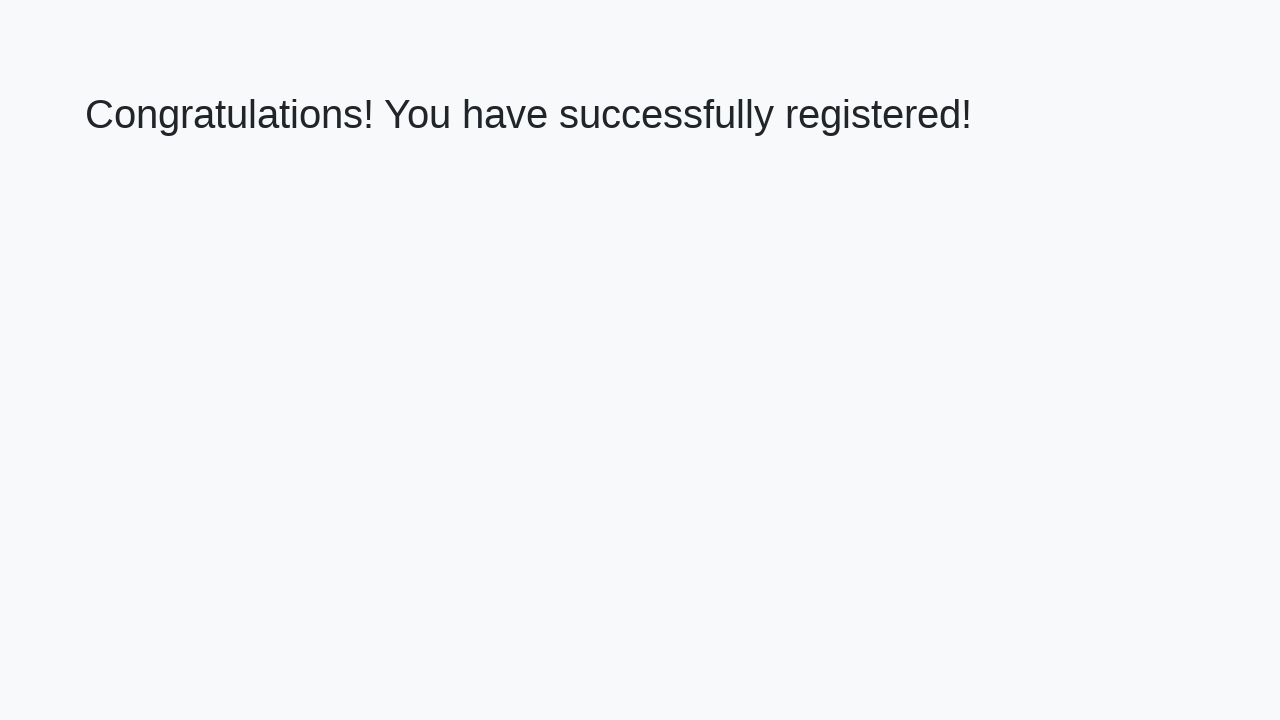

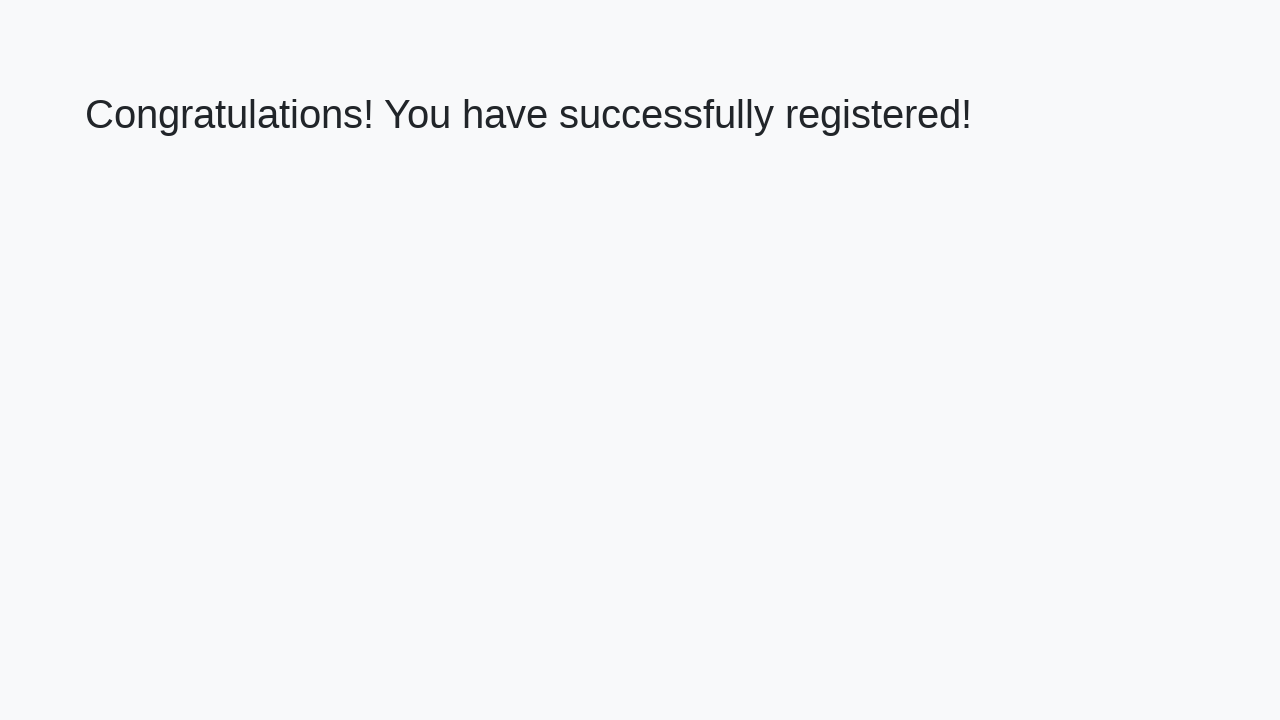